Tests dropdown functionality by clicking on a dropdown element and selecting an option by visible text, then verifying the dropdown options

Starting URL: https://rahulshettyacademy.com/AutomationPractice/

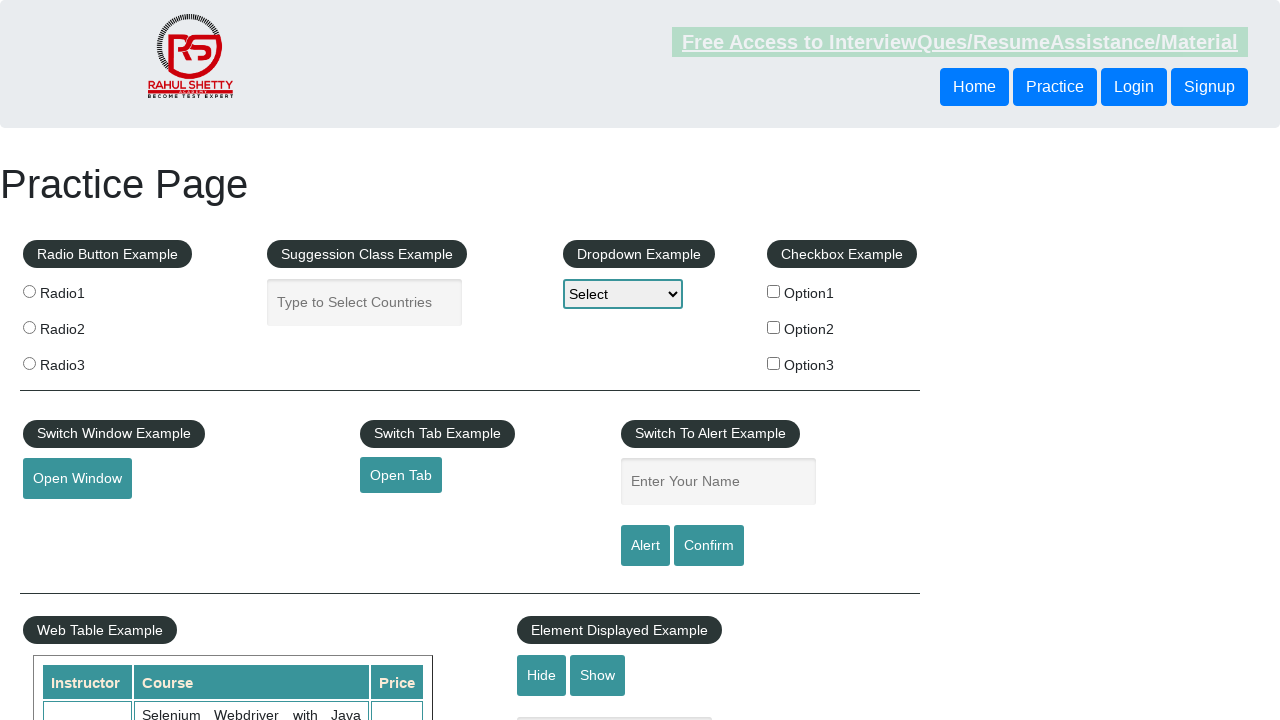

Clicked on dropdown element at (623, 294) on #dropdown-class-example
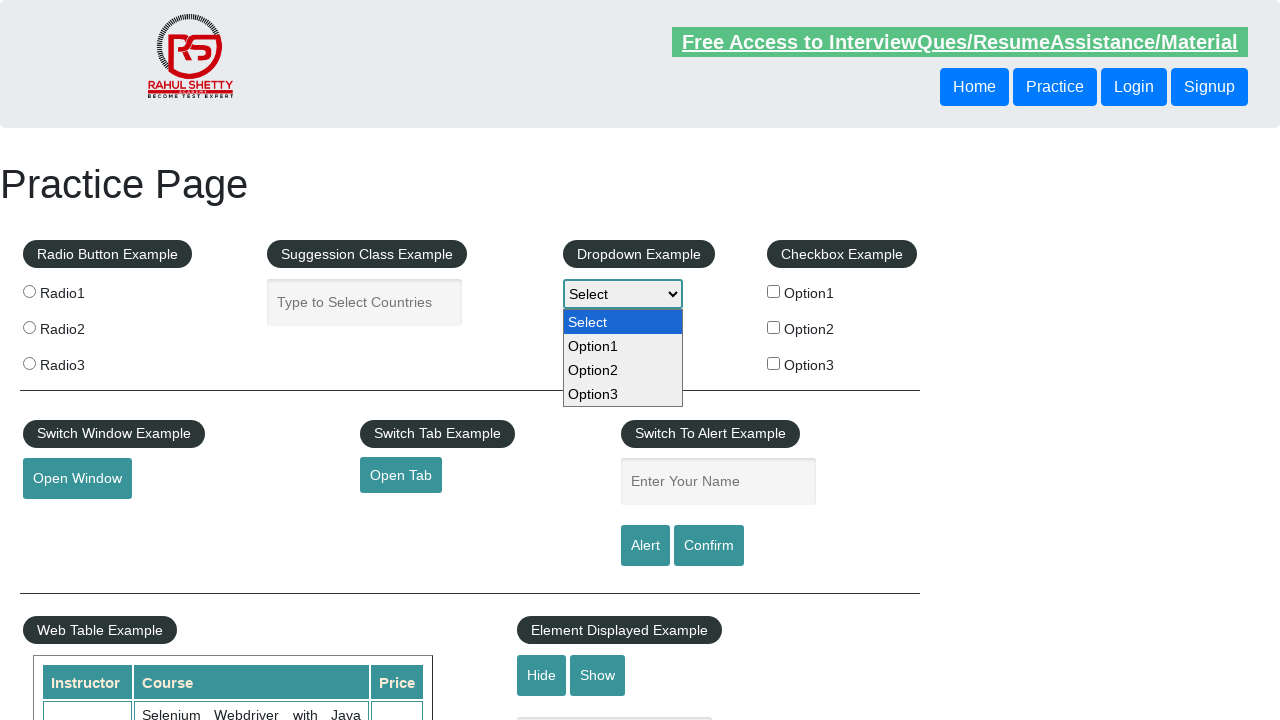

Selected 'Option3' from dropdown by visible text on #dropdown-class-example
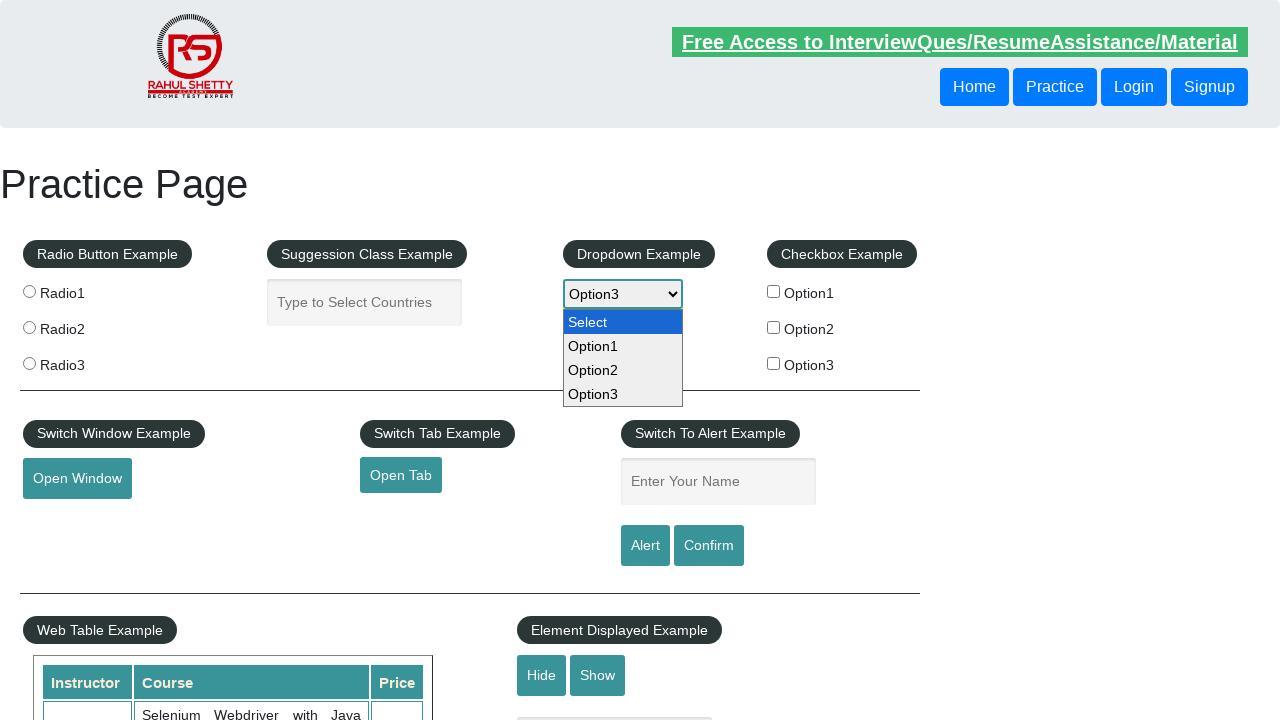

Waited 500ms for dropdown selection to be applied
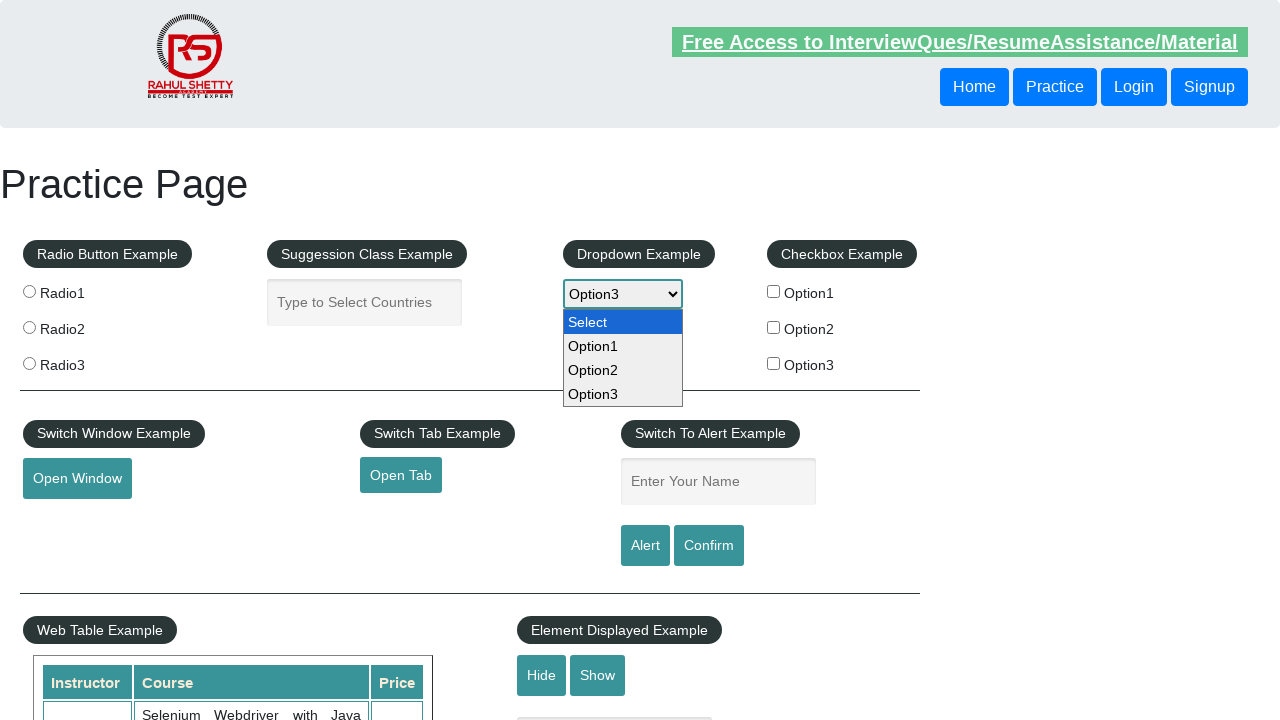

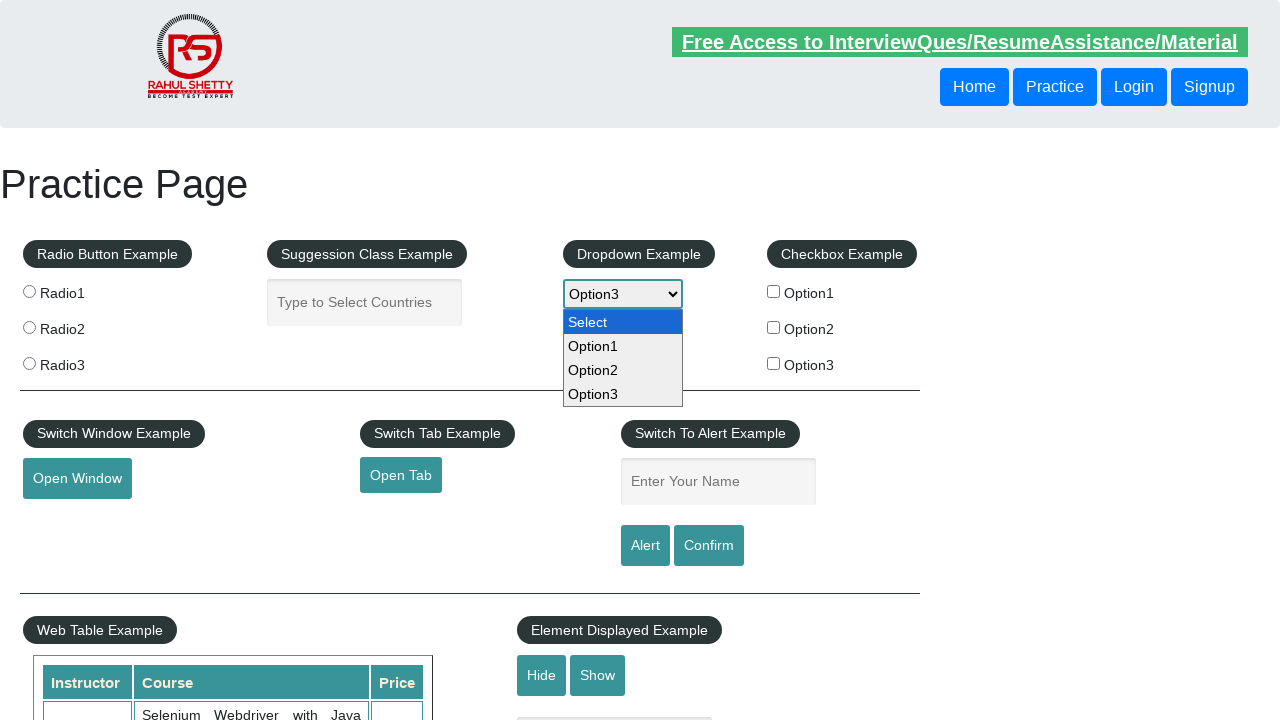